Tests jQuery UI droppable functionality by dragging an element and dropping it onto a target area

Starting URL: https://jqueryui.com/droppable

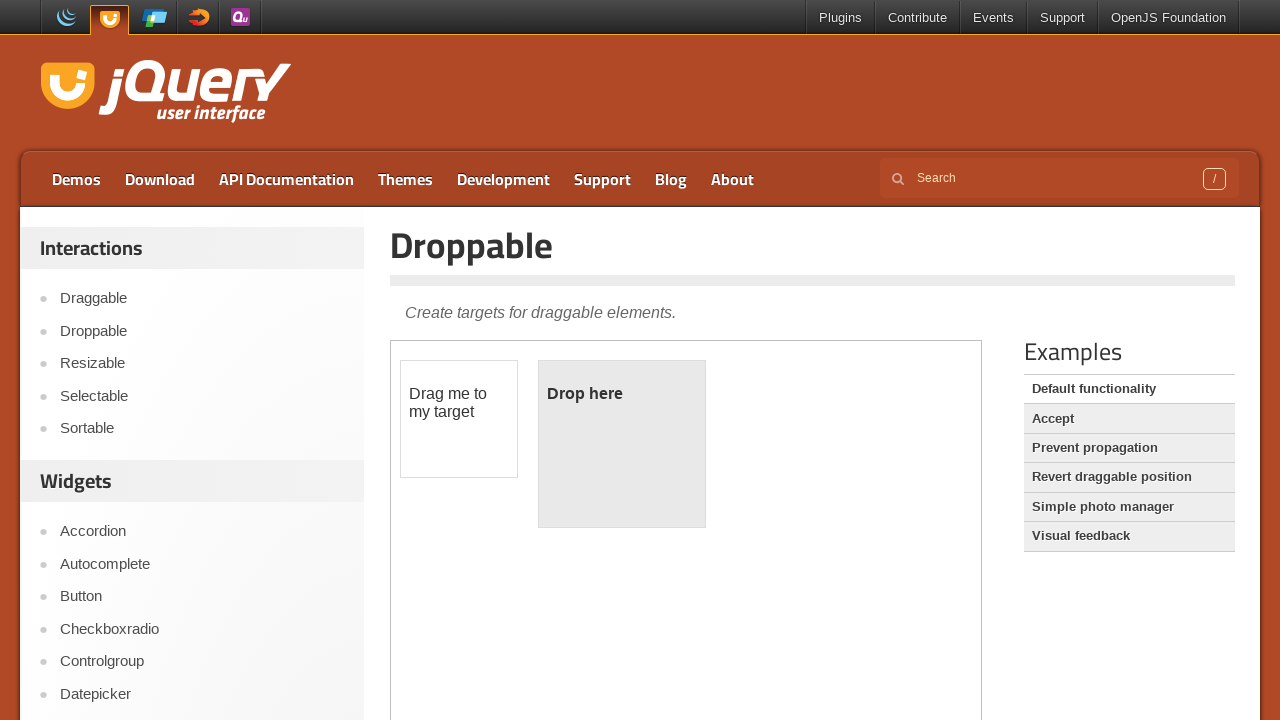

Located the iframe containing the droppable demo
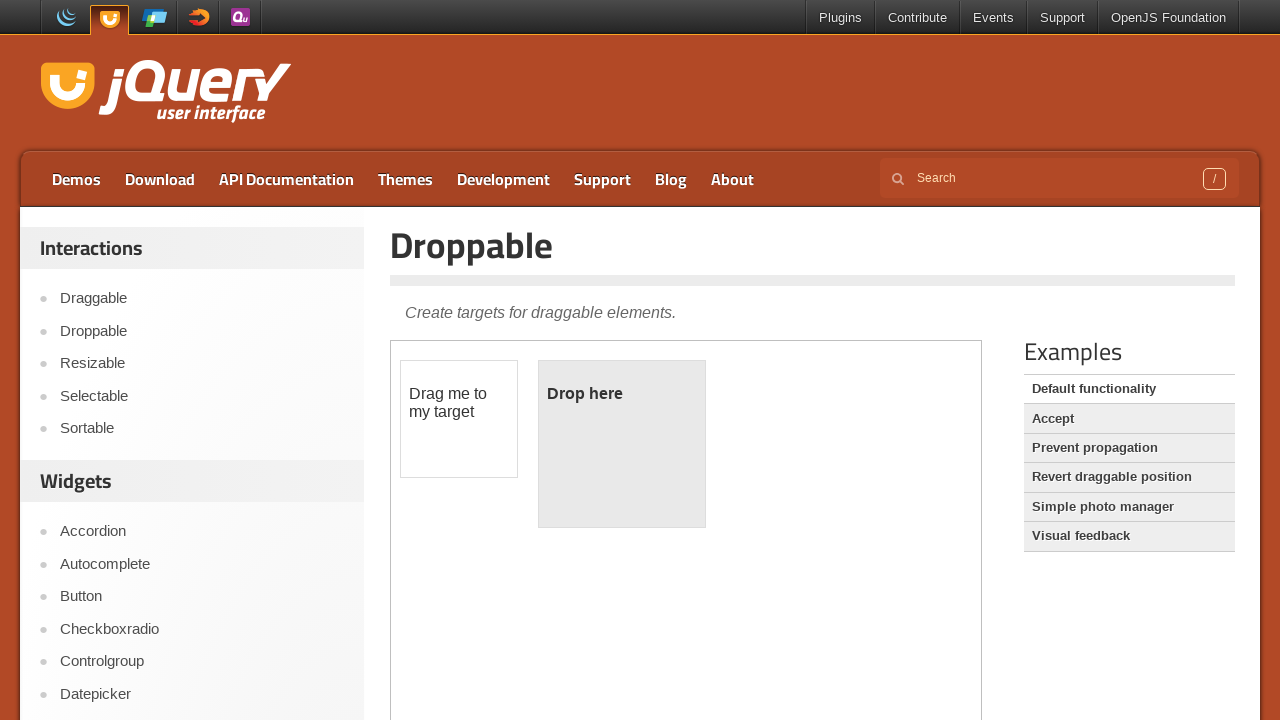

Located the draggable element
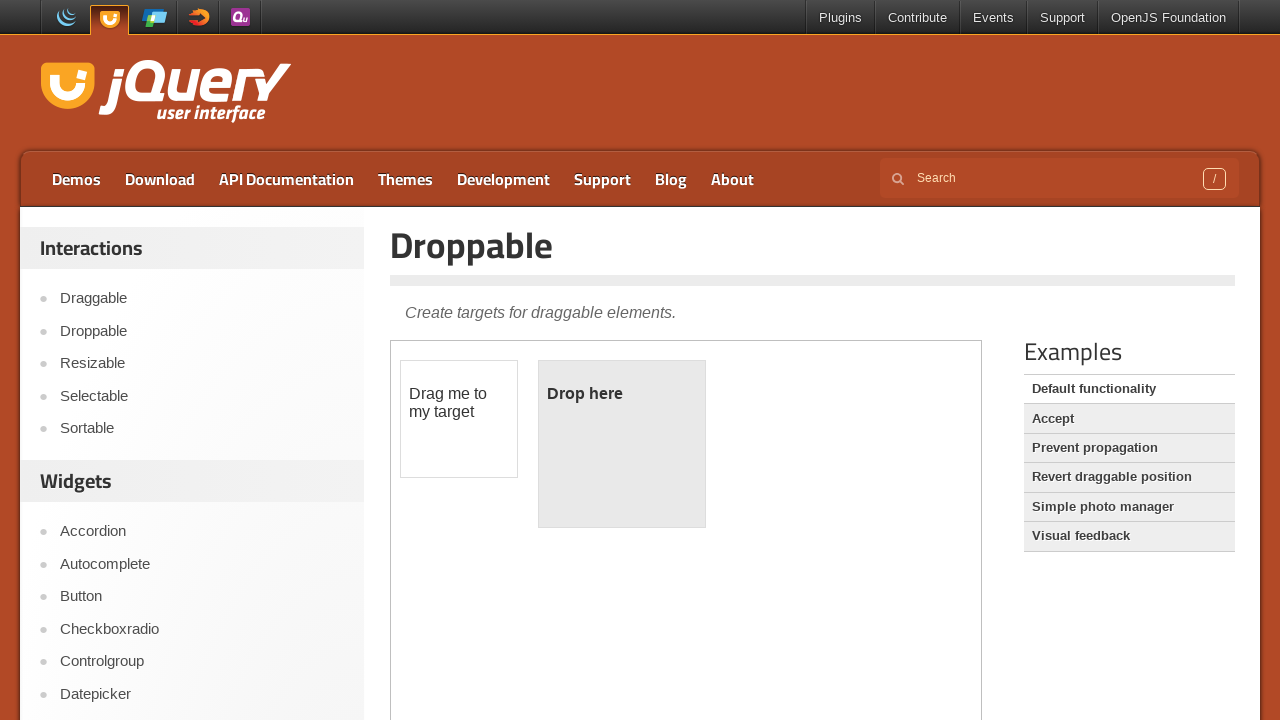

Located the droppable target area
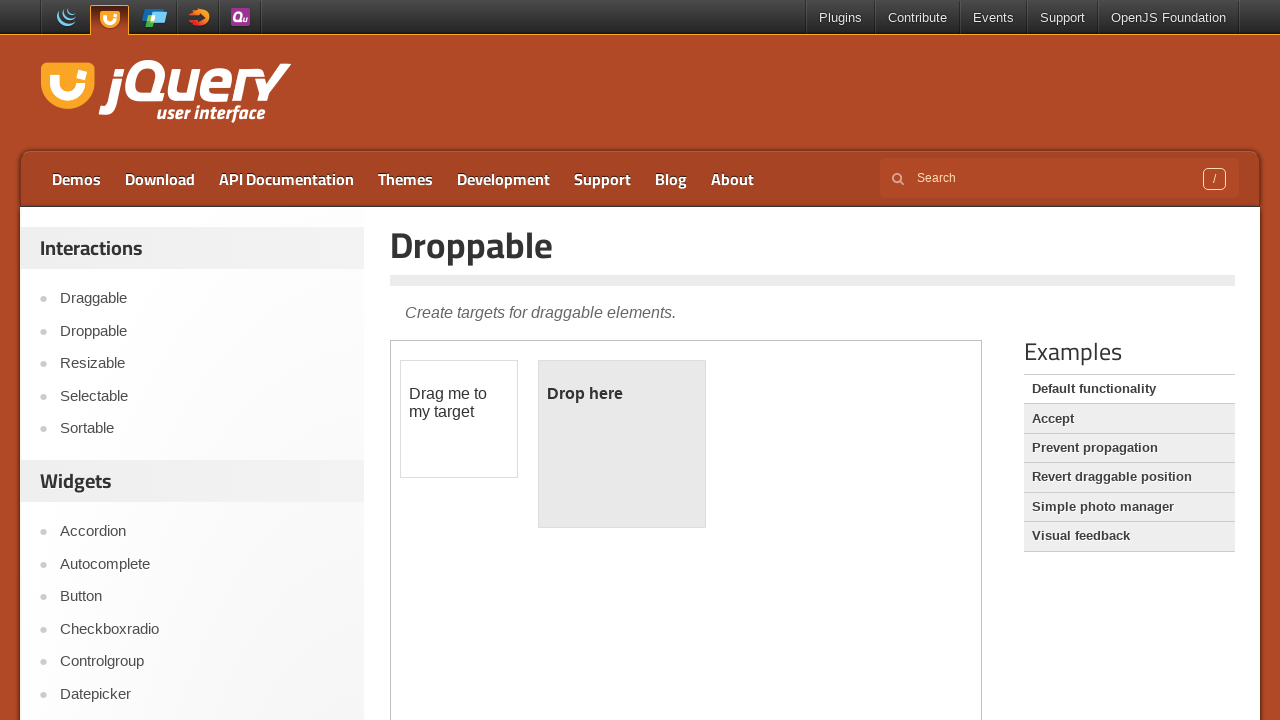

Dragged and dropped the draggable element onto the droppable area at (622, 444)
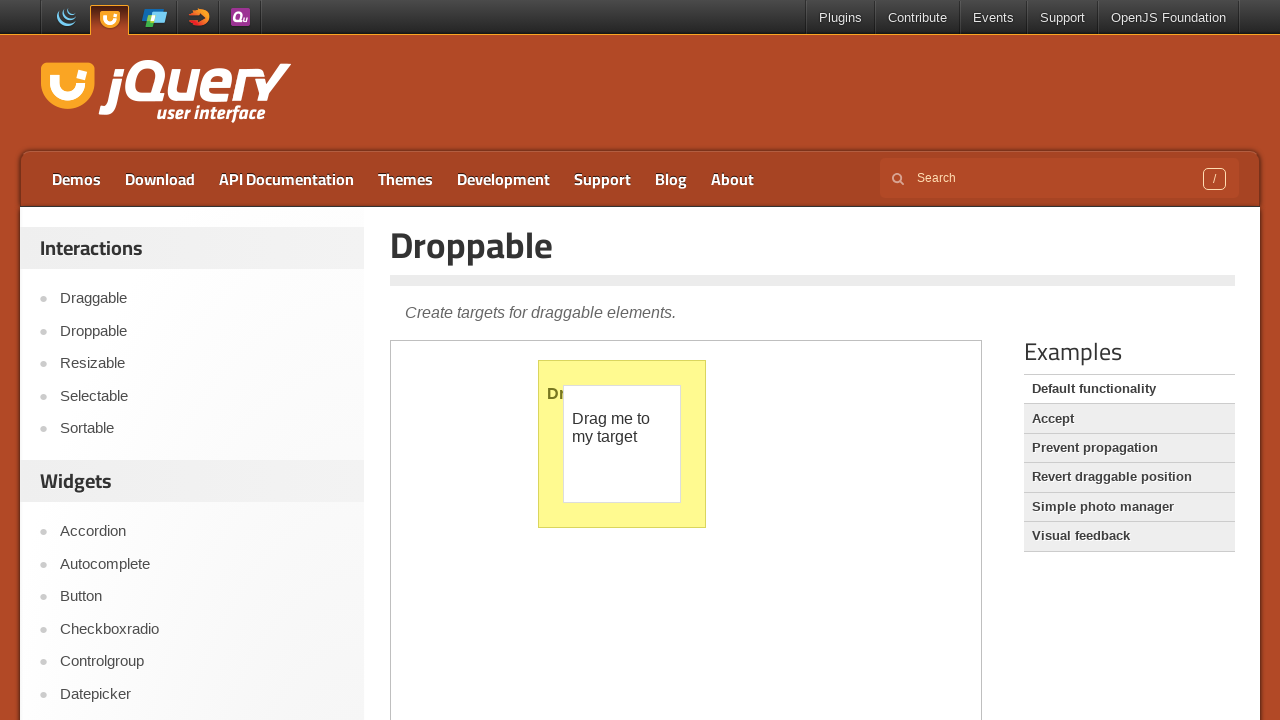

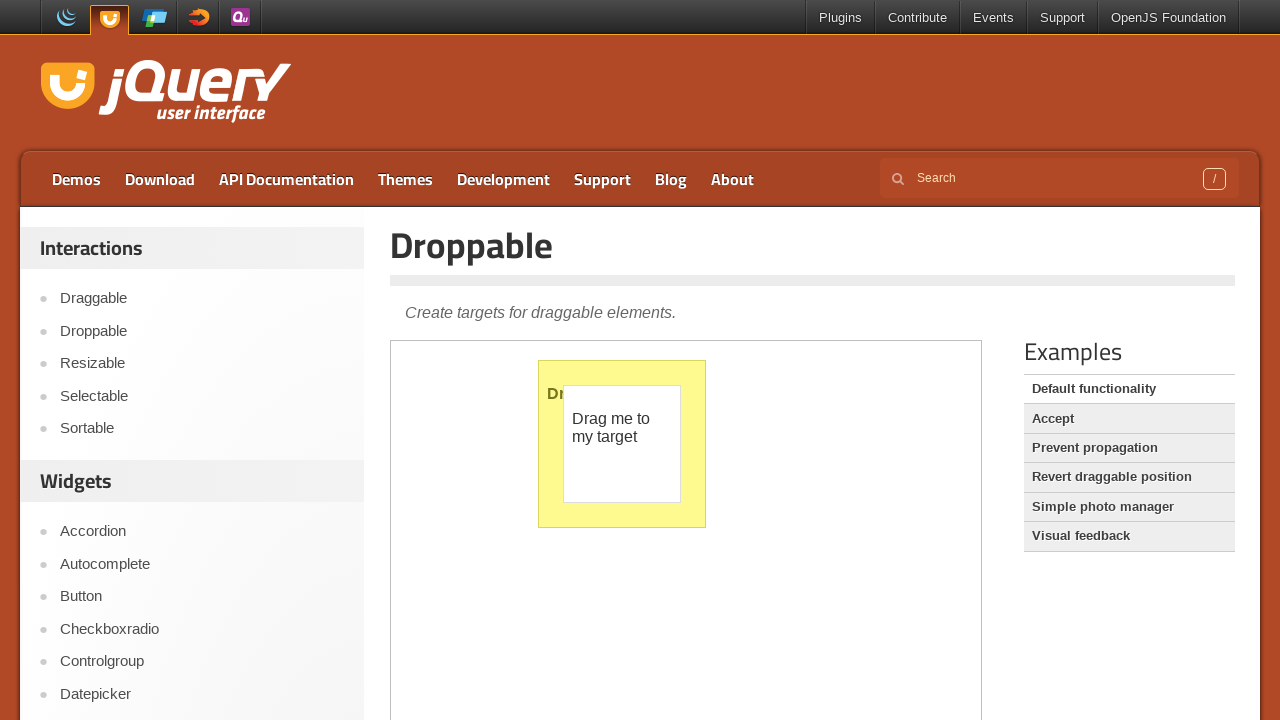